Tests JavaScript popup alert handling by clicking a button that triggers an alert dialog, then accepting the alert.

Starting URL: http://www.tizag.com/javascriptT/javascriptalert.php

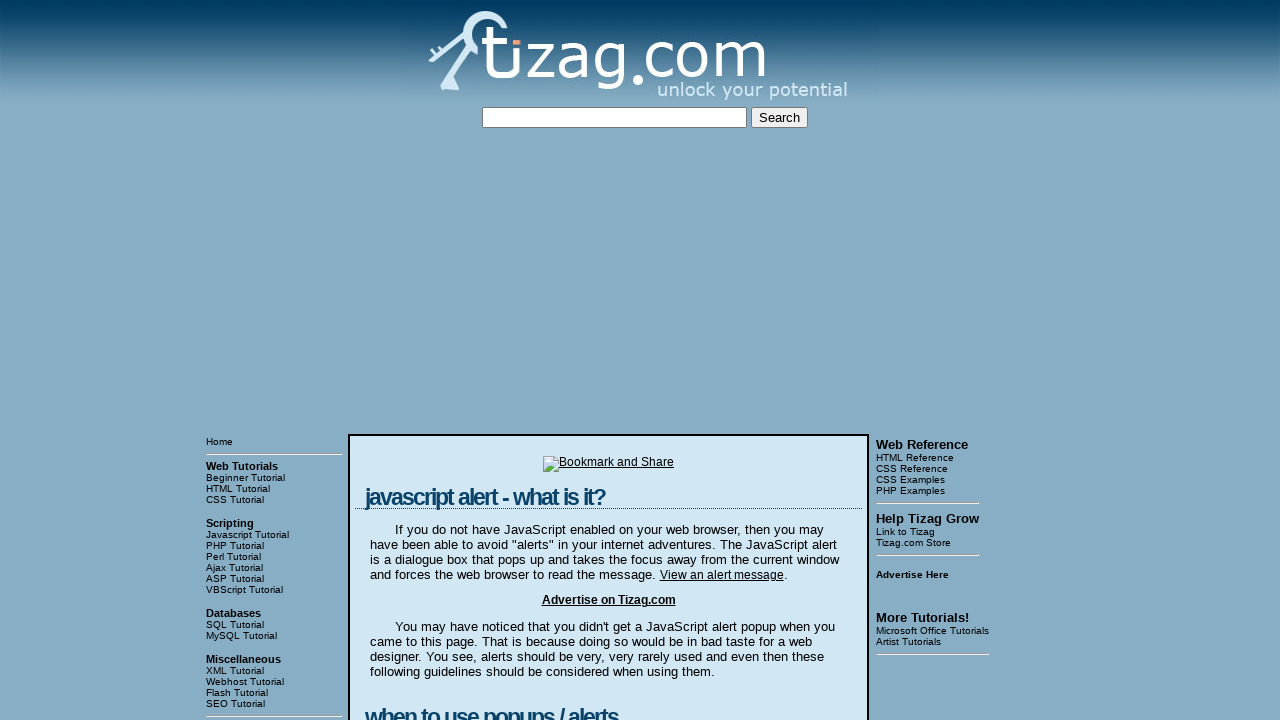

Clicked button to trigger JavaScript alert at (428, 361) on xpath=//input[contains(@onclick,'Are you sure')]
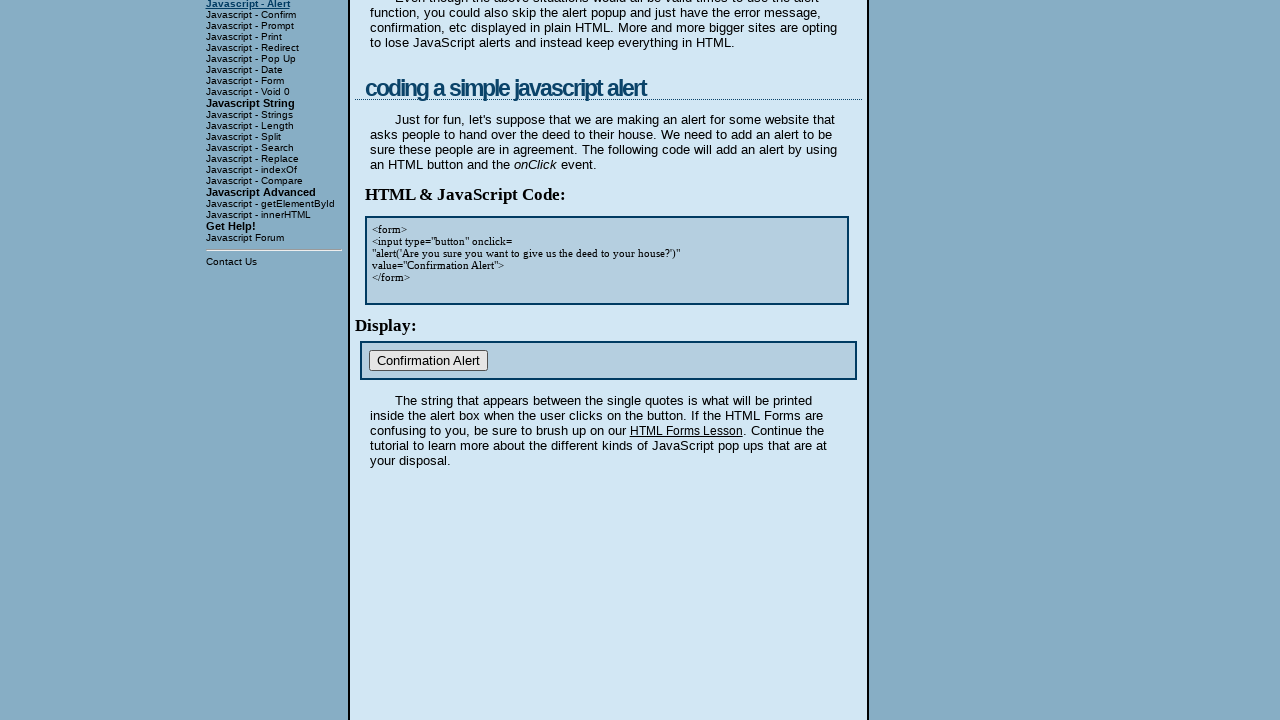

Set up dialog handler to accept alerts
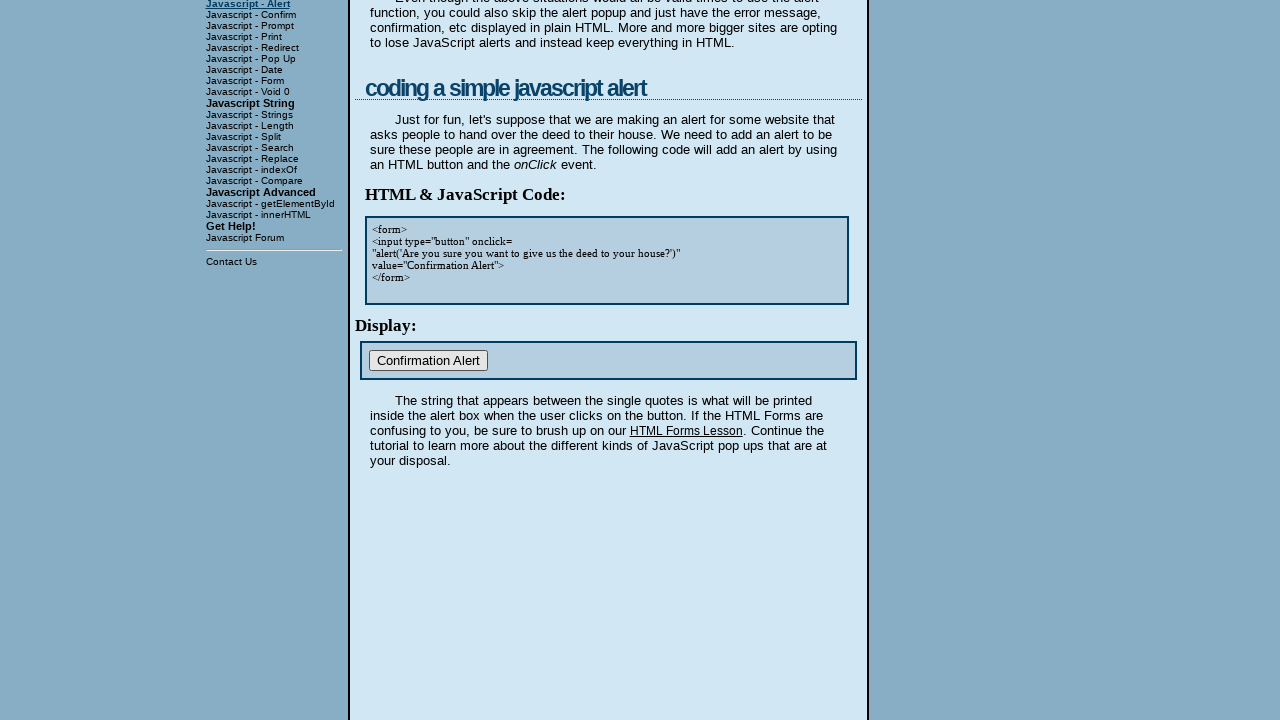

Clicked button to trigger alert with handler active at (428, 361) on xpath=//input[contains(@onclick,'Are you sure')]
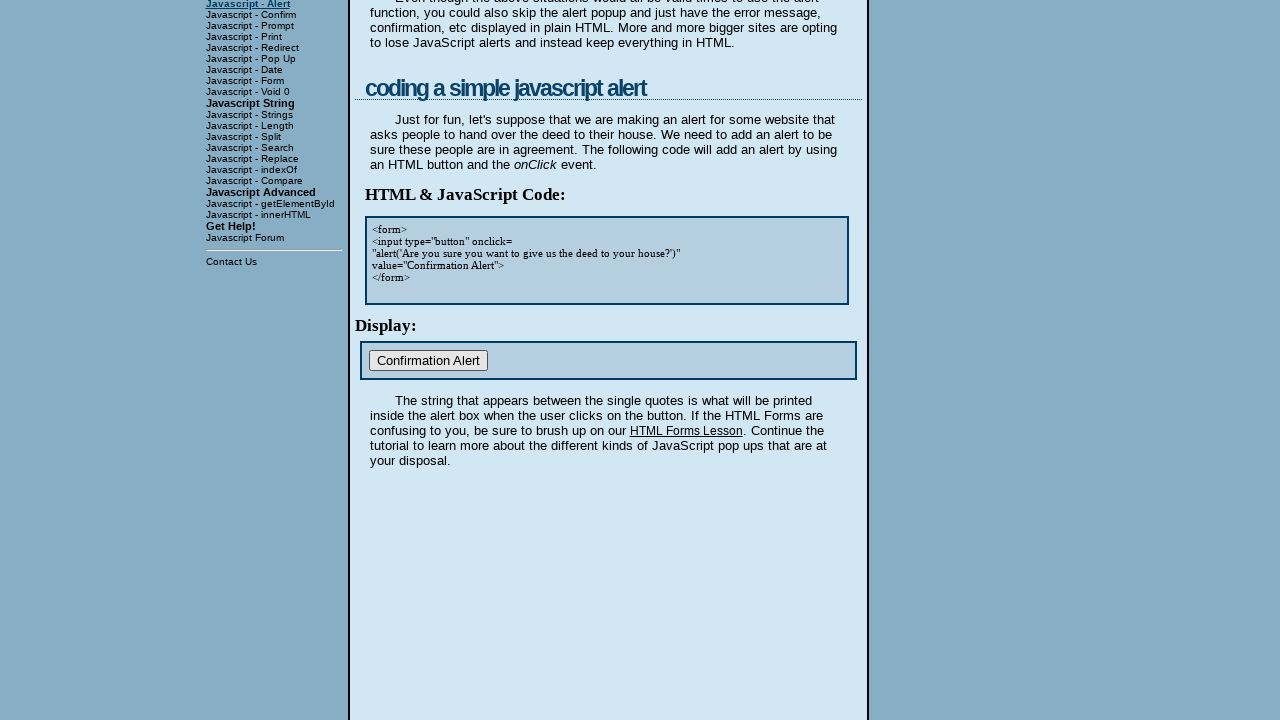

Waited for alert dialog to be processed and accepted
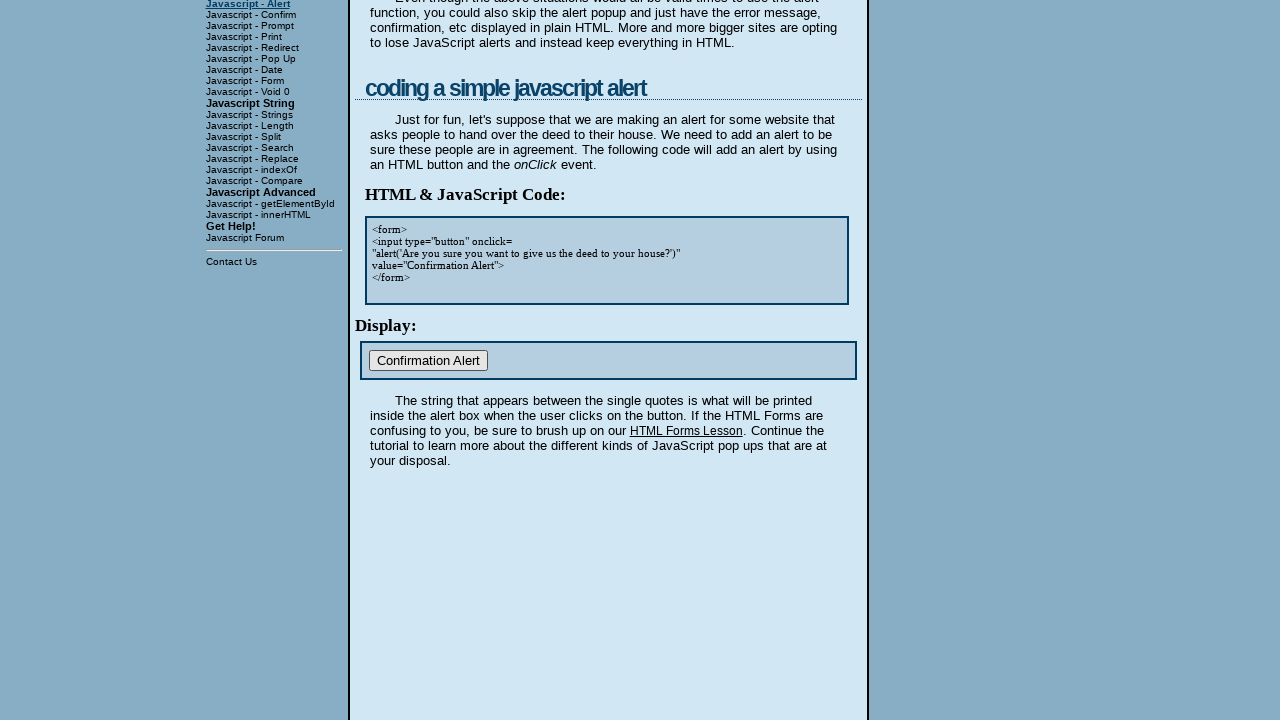

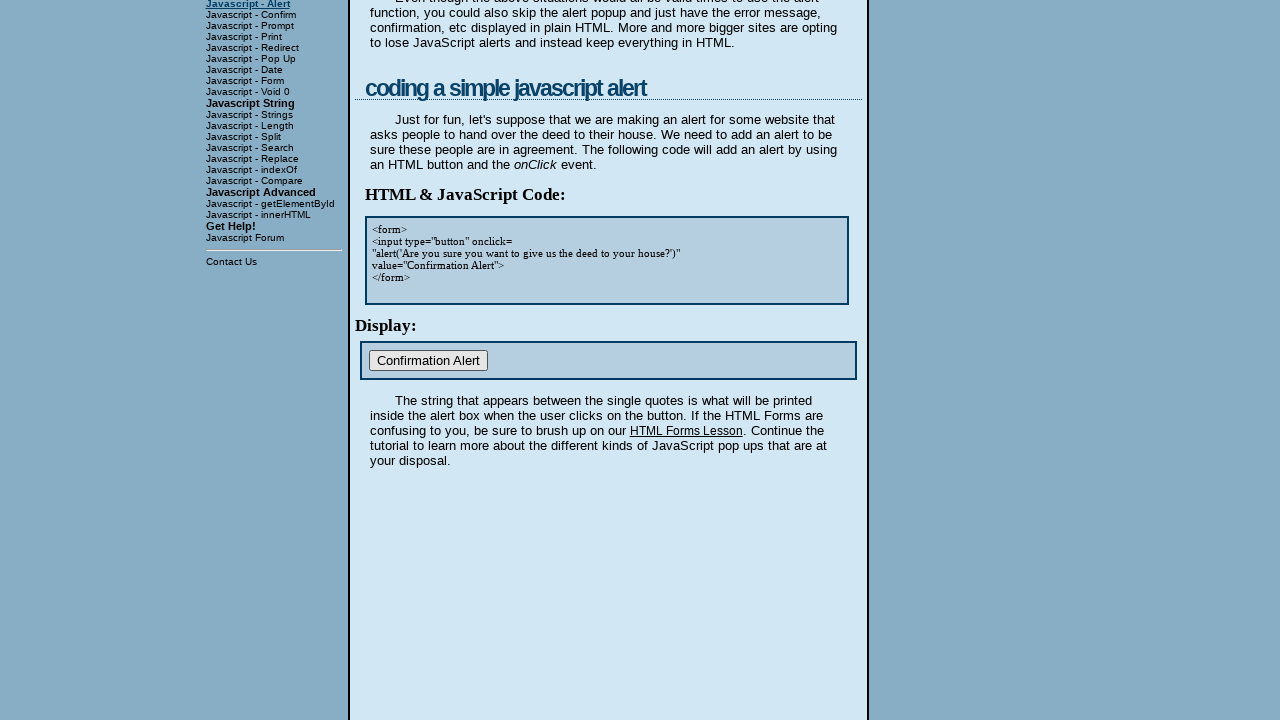